Tests date selection on a Telerik calendar widget by clicking a specific date and verifying the selected date is displayed correctly

Starting URL: https://demos.telerik.com/aspnet-ajax/ajaxloadingpanel/functionality/explicit-show-hide/defaultcs.aspx

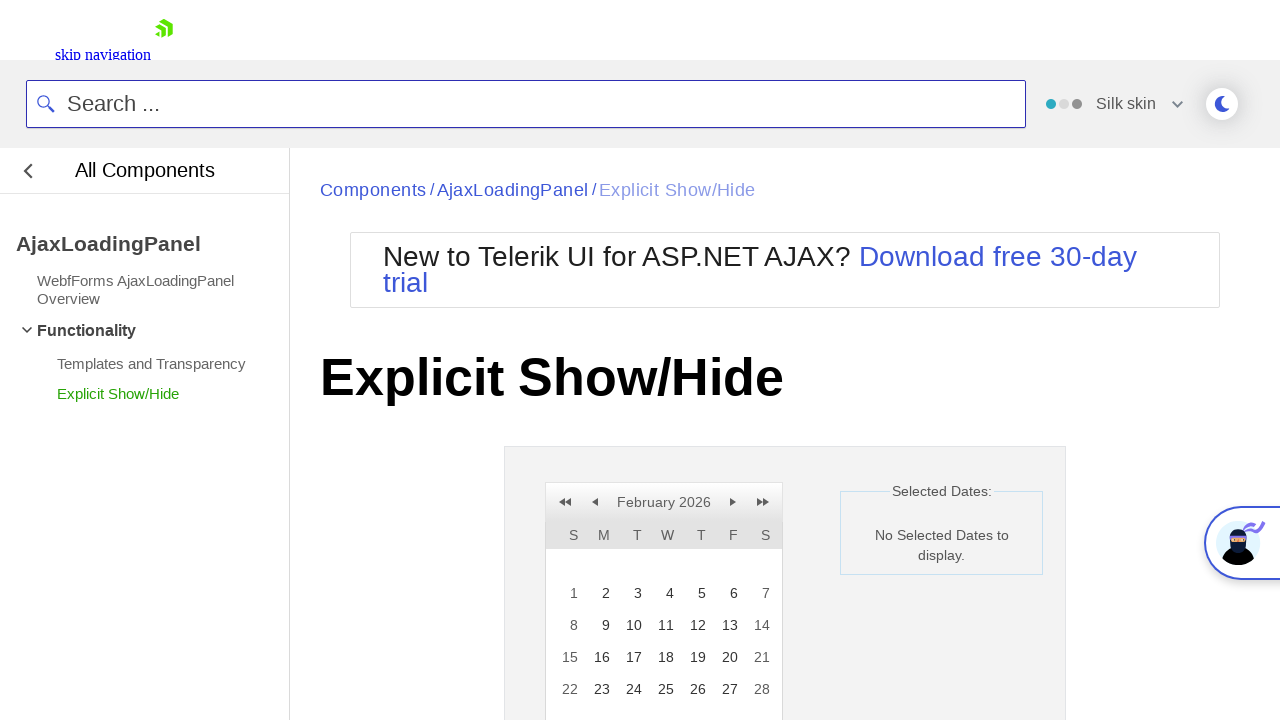

Calendar container became visible
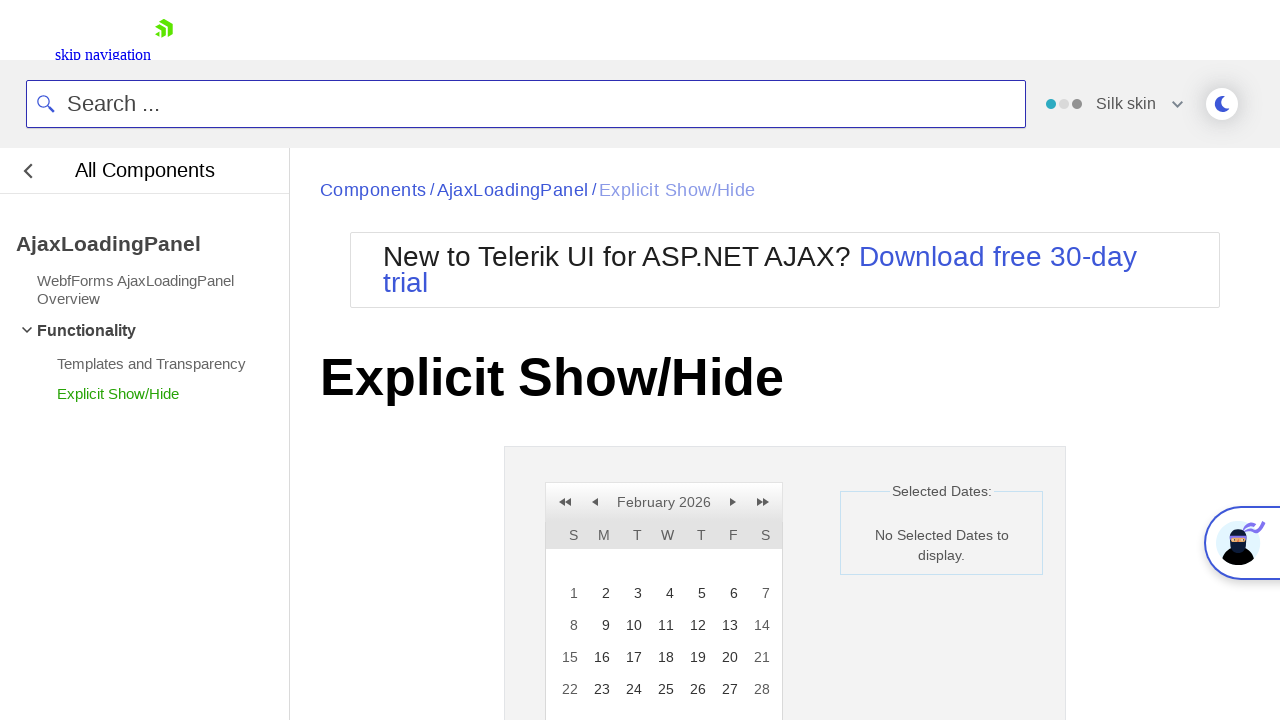

Verified initial label shows 'No Selected Dates to display.'
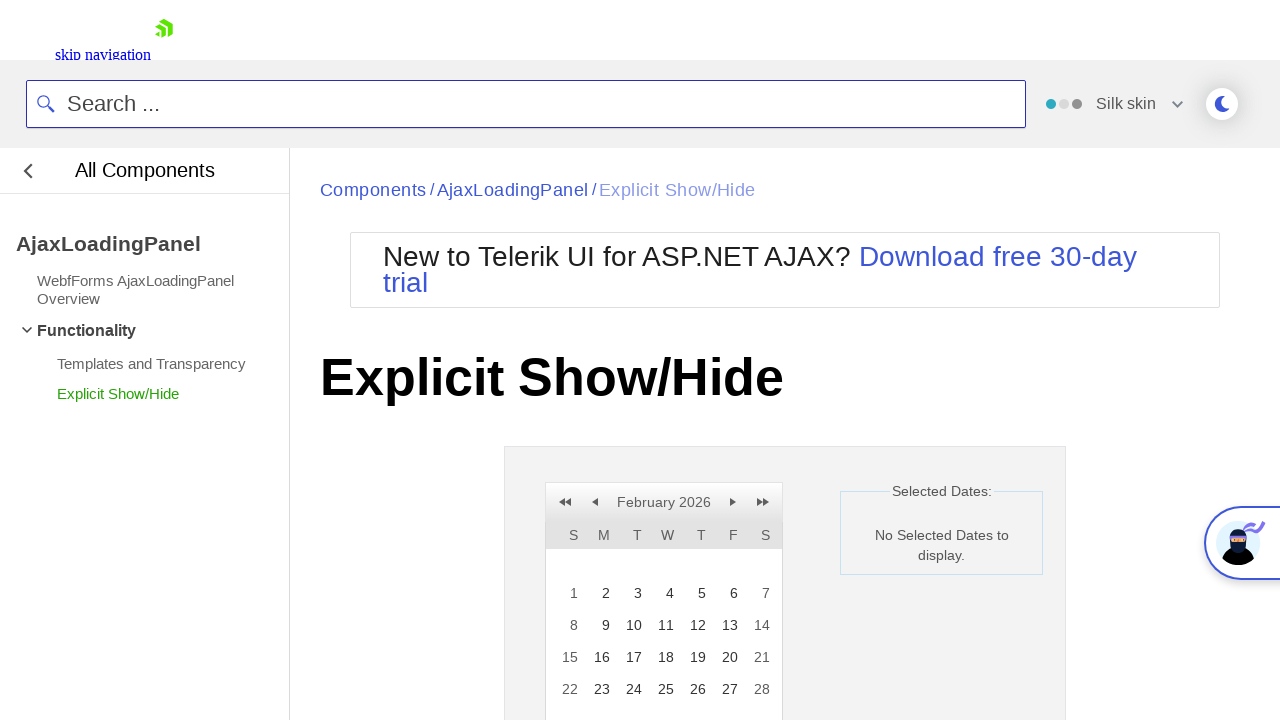

Clicked on calendar day 14 at (760, 625) on xpath=//a[normalize-space()='14']
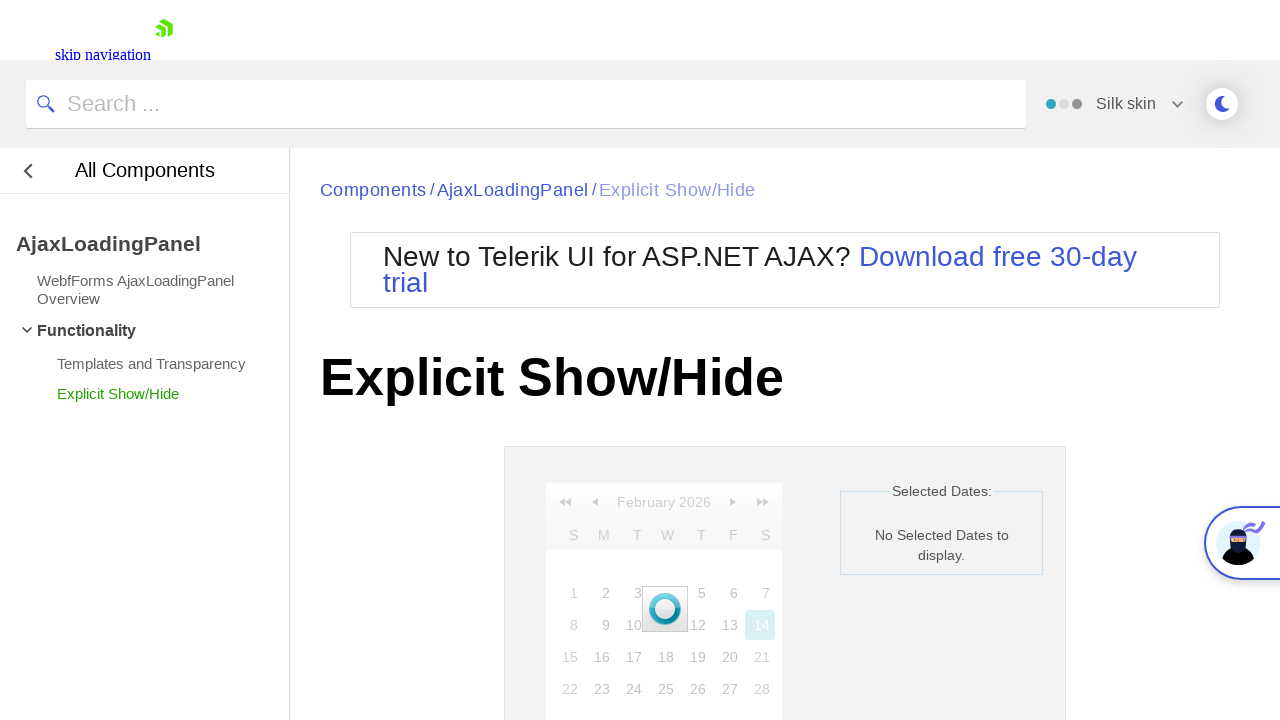

Ajax loading panel completed and became hidden
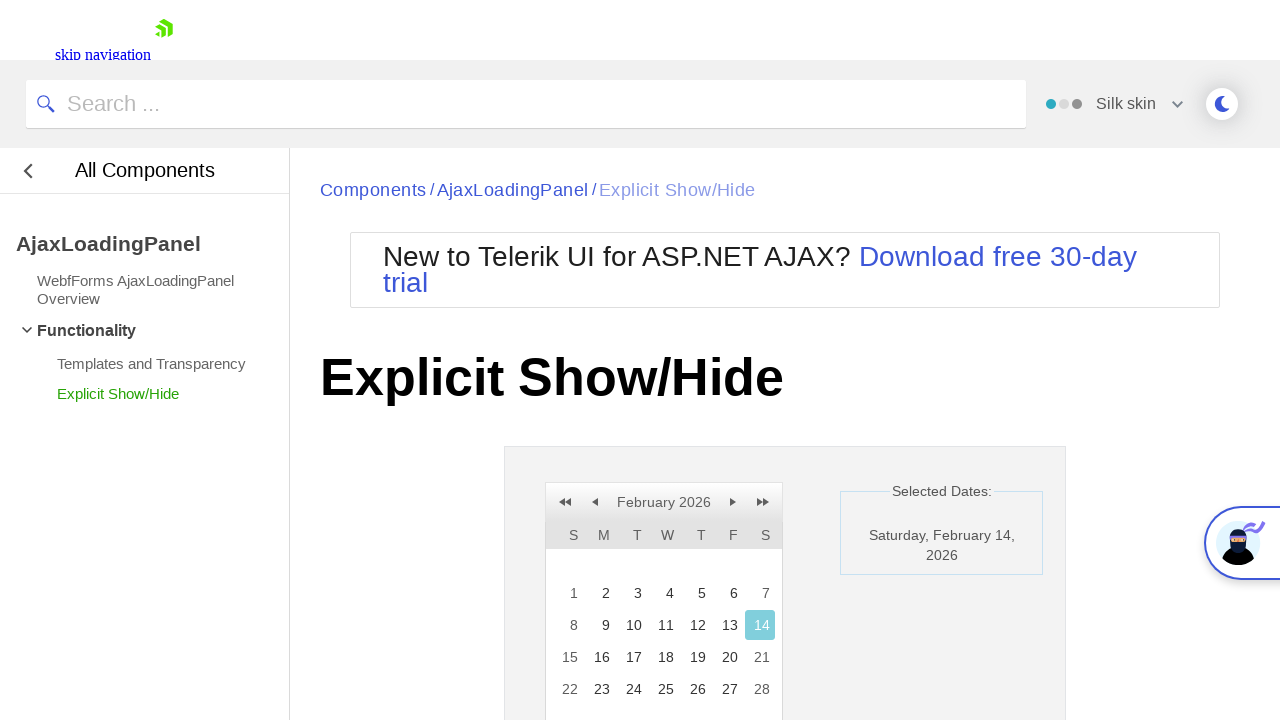

Day 14 became visible and ready after selection
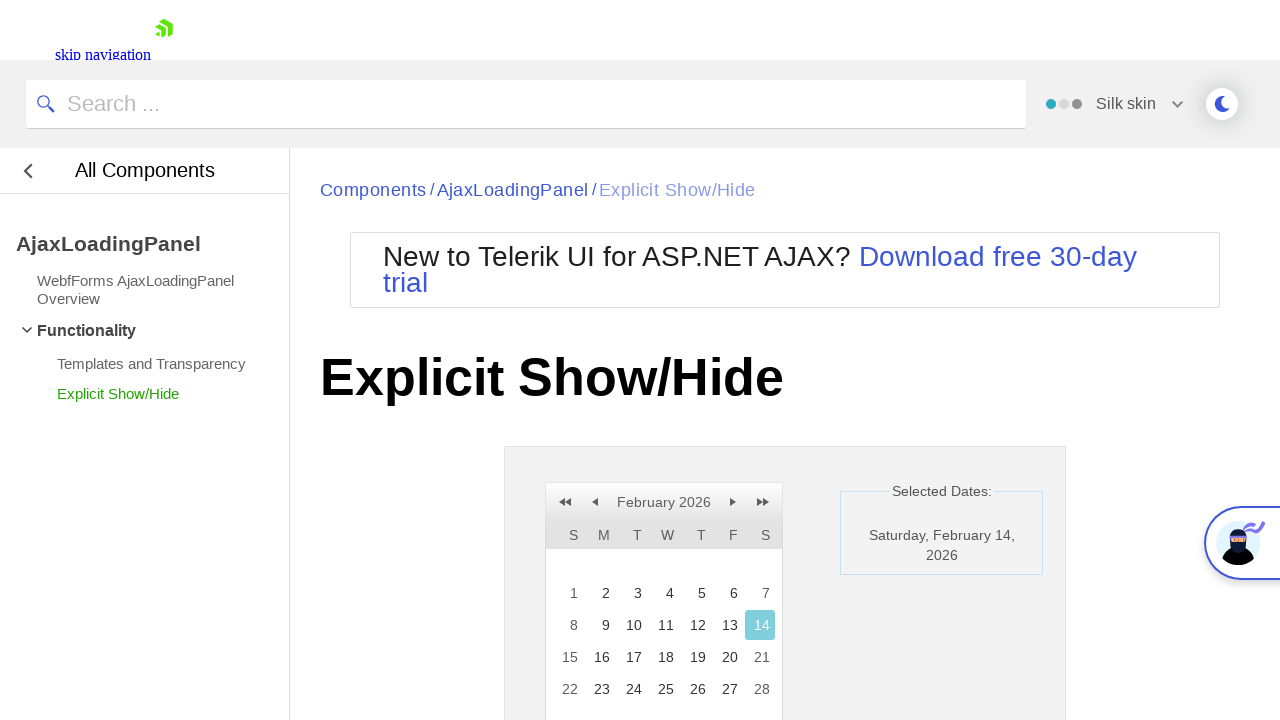

Verified selected date displays '14, 2' in label
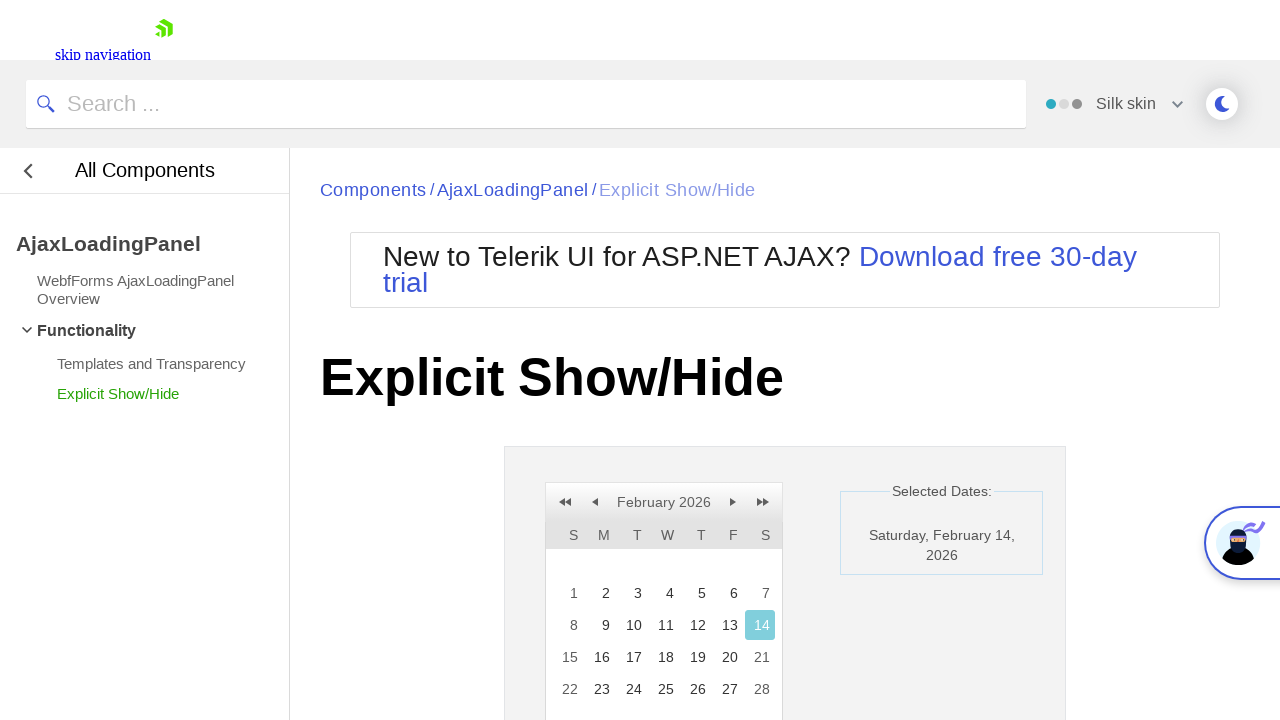

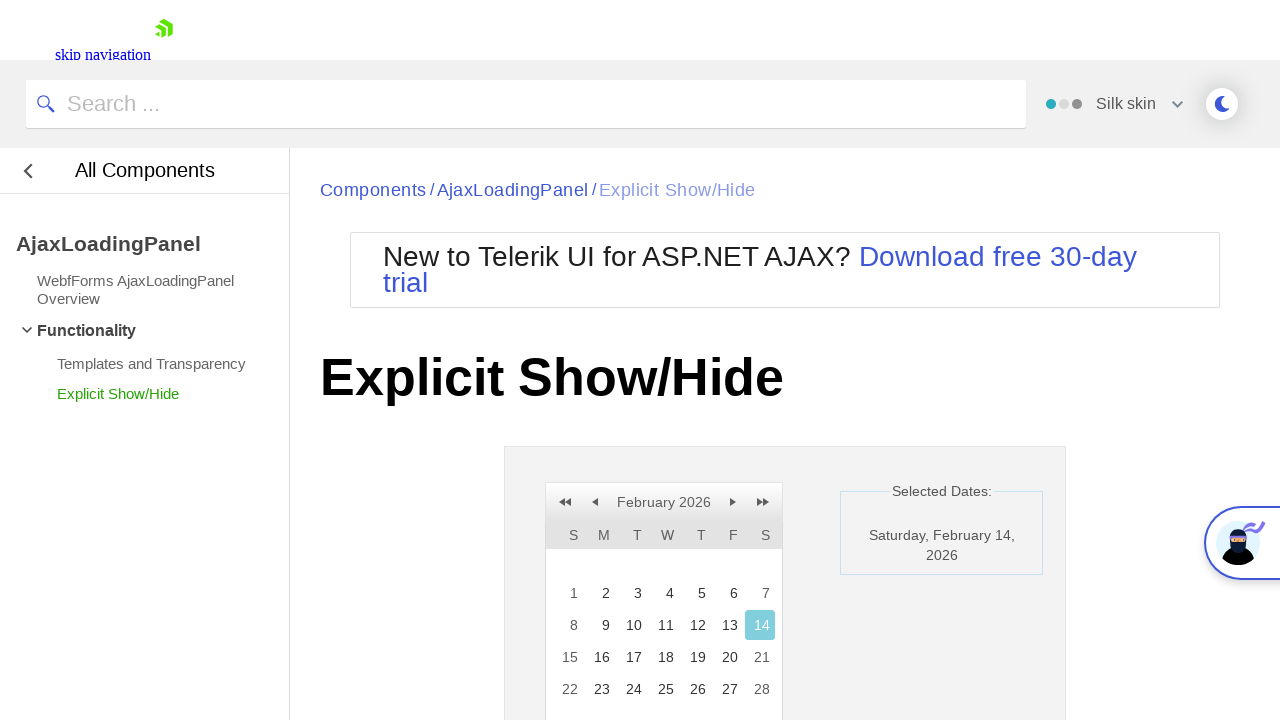